Tests the Widget Select Menu by navigating to the Widgets section and selecting an option from a dropdown with groups

Starting URL: https://demoqa.com/

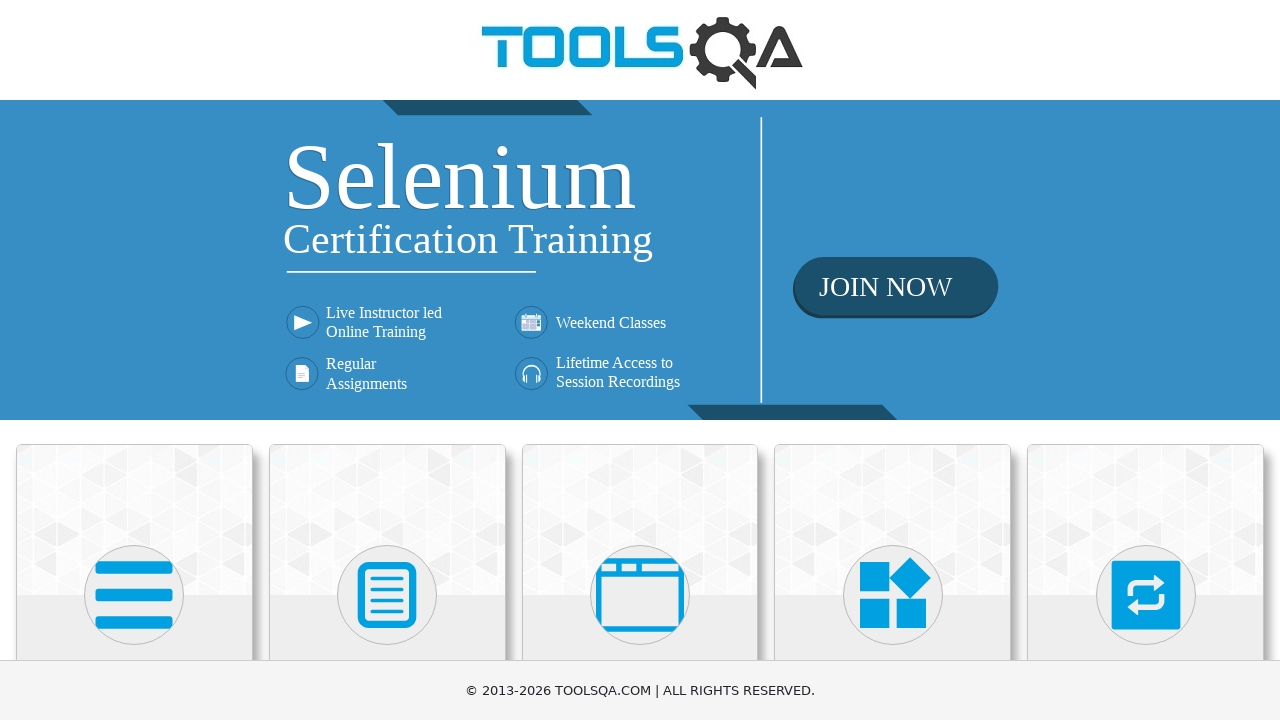

Clicked on Widgets category at (893, 360) on xpath=//h5[text()='Widgets']
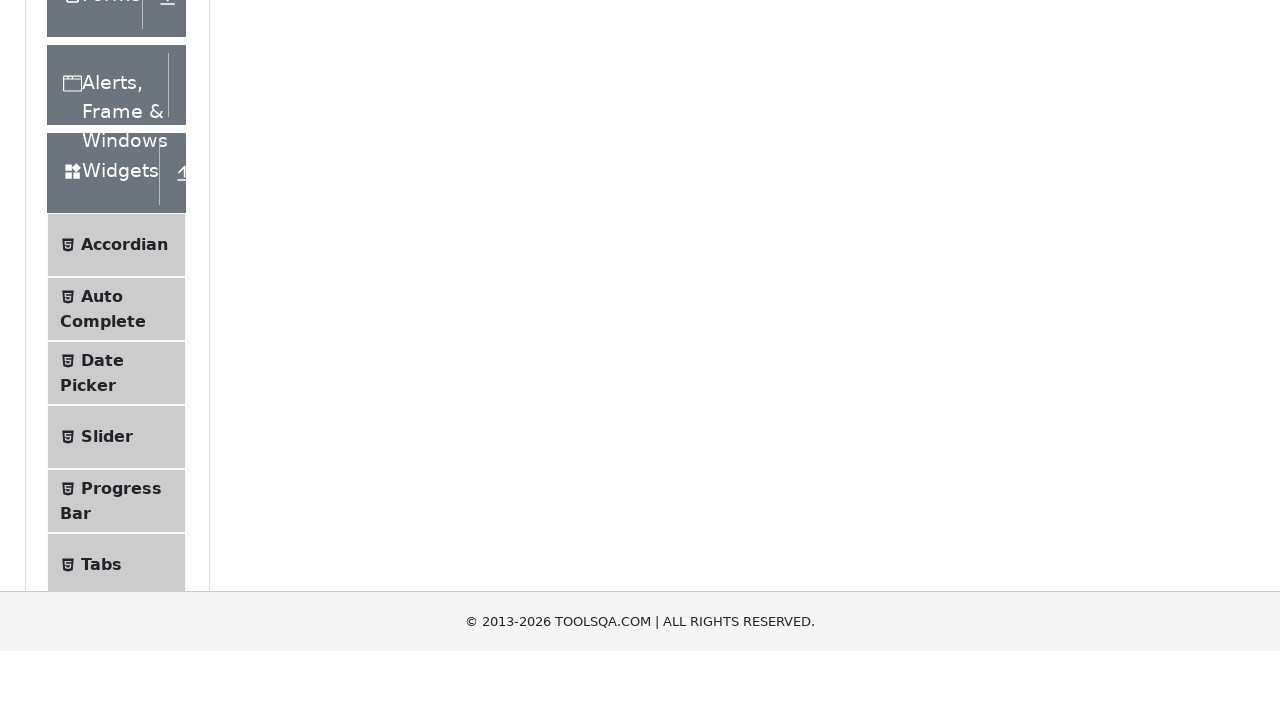

Scrolled down to view Select Menu option
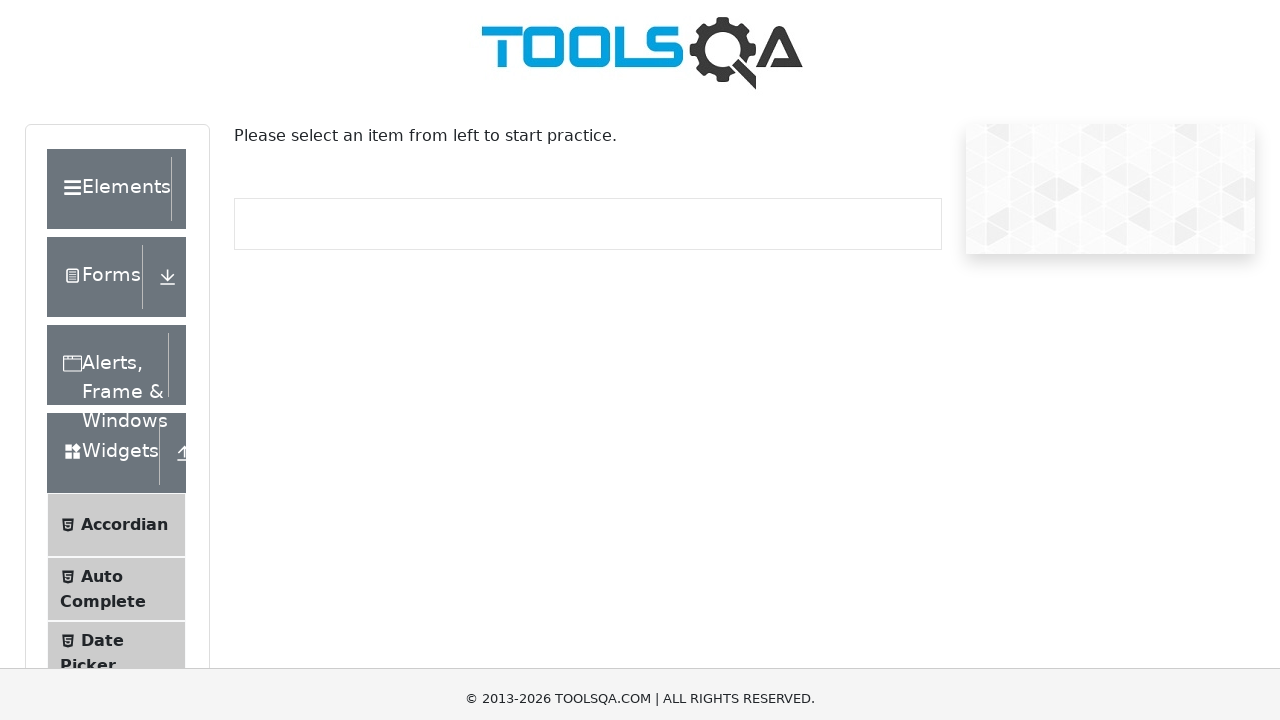

Clicked on Select Menu option at (109, 524) on xpath=//span[text()='Select Menu']
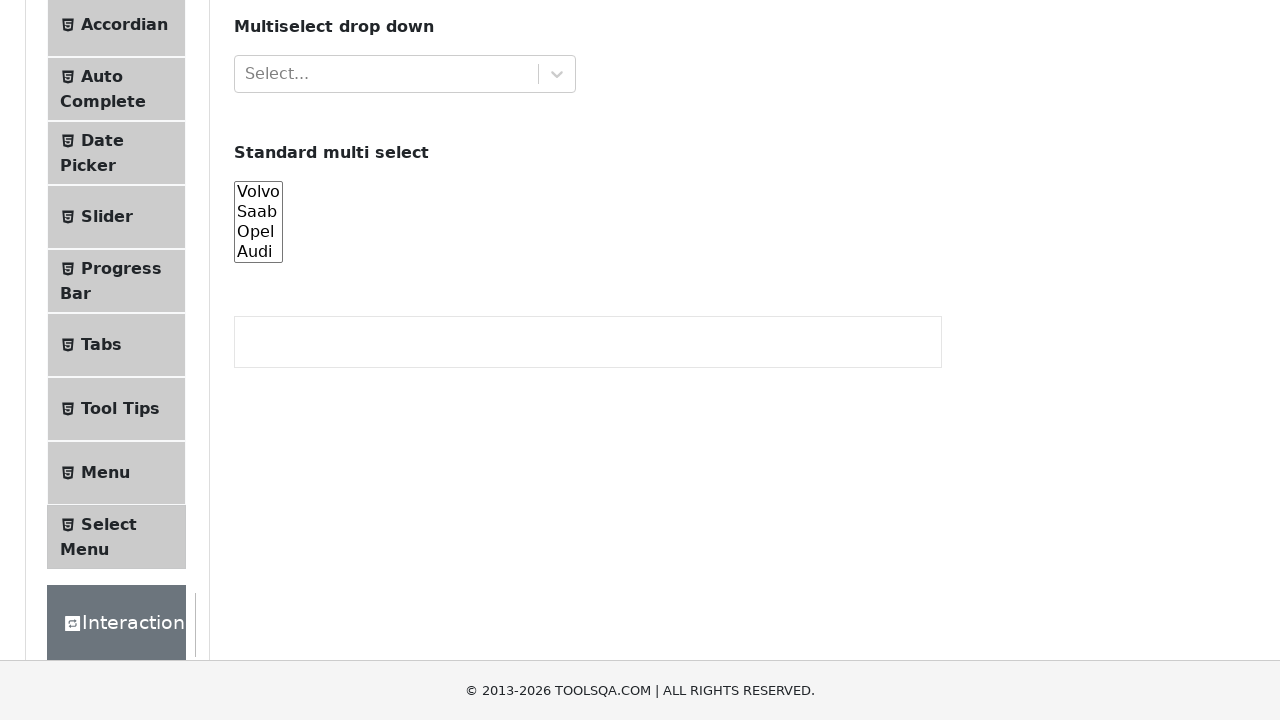

Clicked on the dropdown with option groups to open it at (405, 274) on #withOptGroup
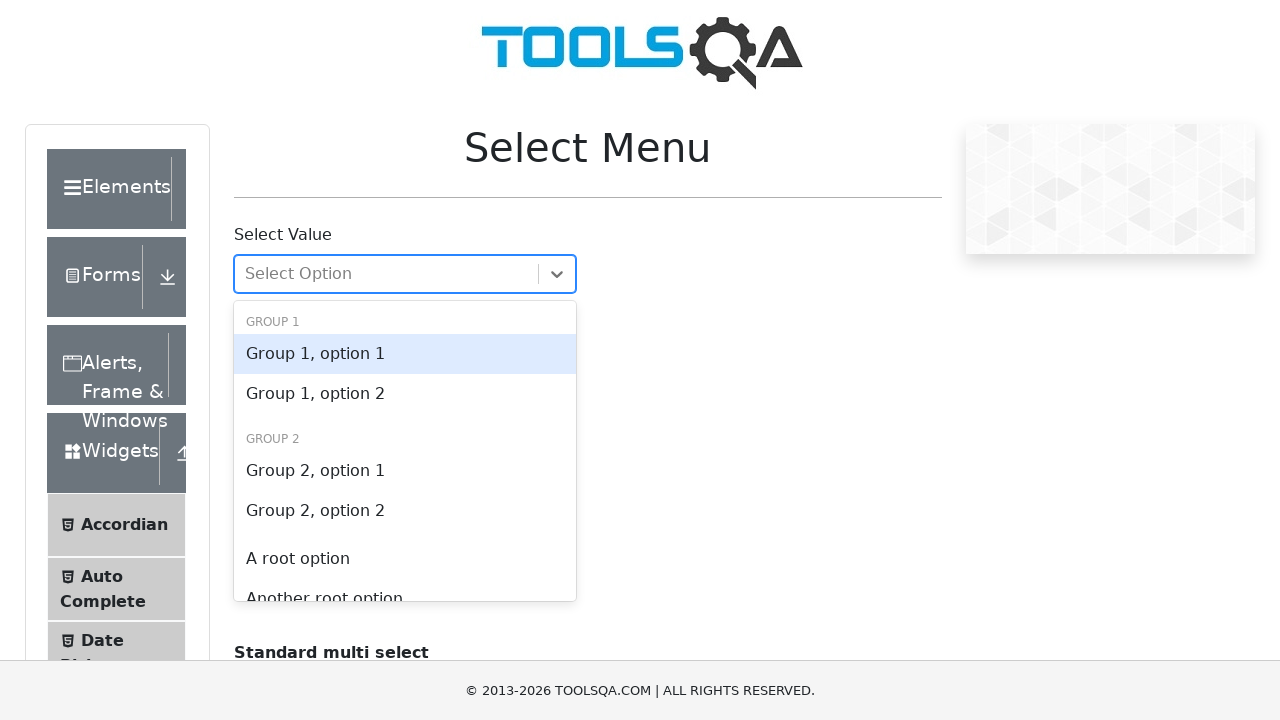

Dropdown menu appeared
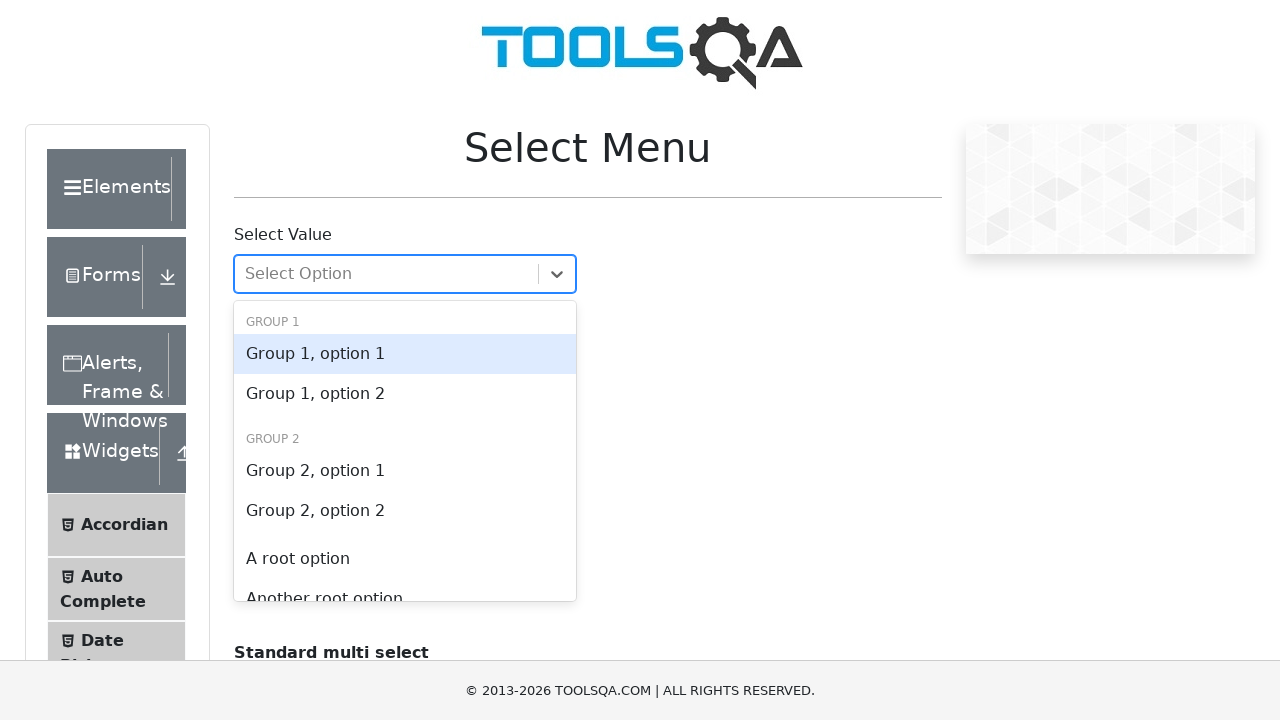

Selected 'Group 2, option 2' from the dropdown menu at (405, 511) on xpath=//div[contains(@class, '-option') and text()='Group 2, option 2']
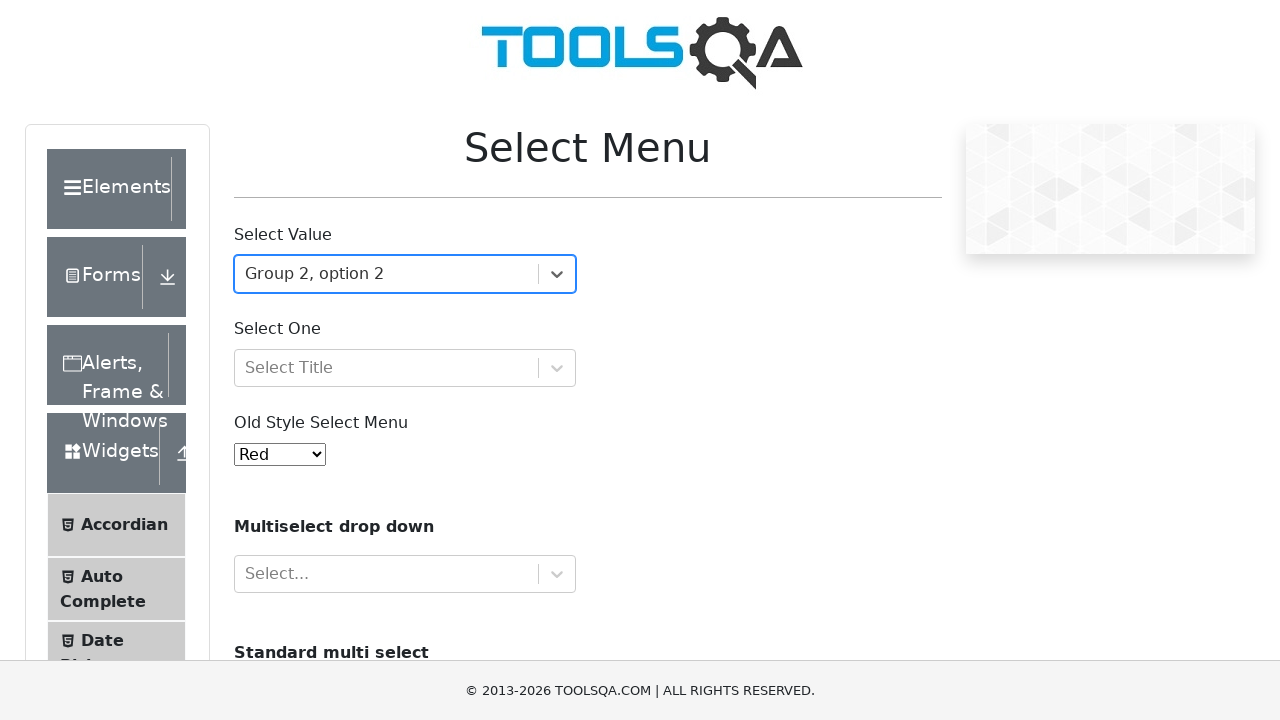

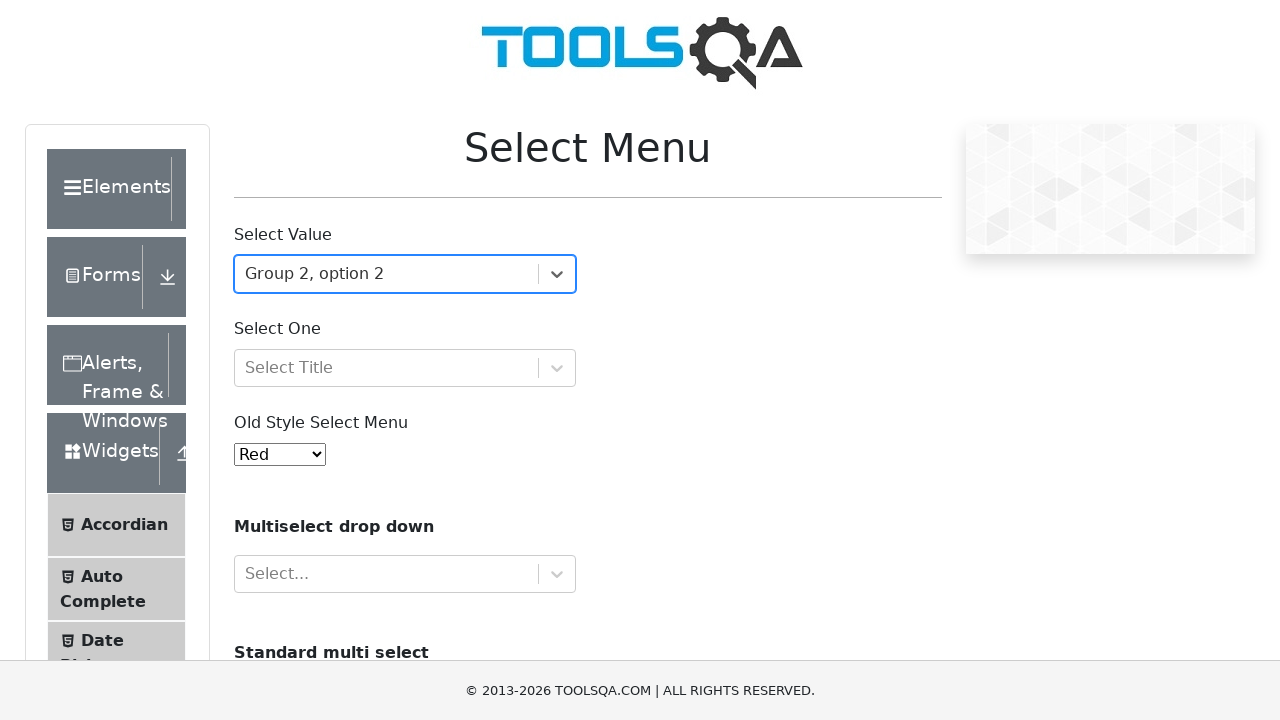